Tests that age value of zero is permitted in the form by filling name, email, and age=0, then submitting

Starting URL: https://davi-vert.vercel.app/index.html

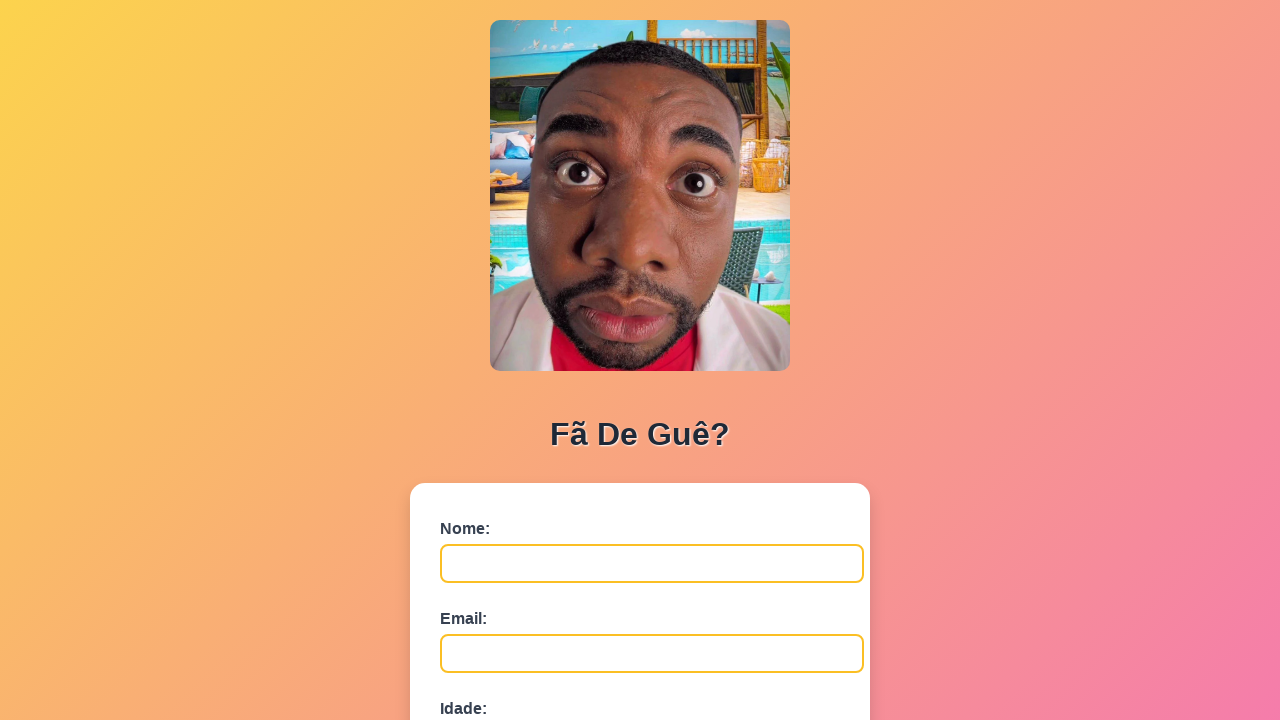

Cleared localStorage
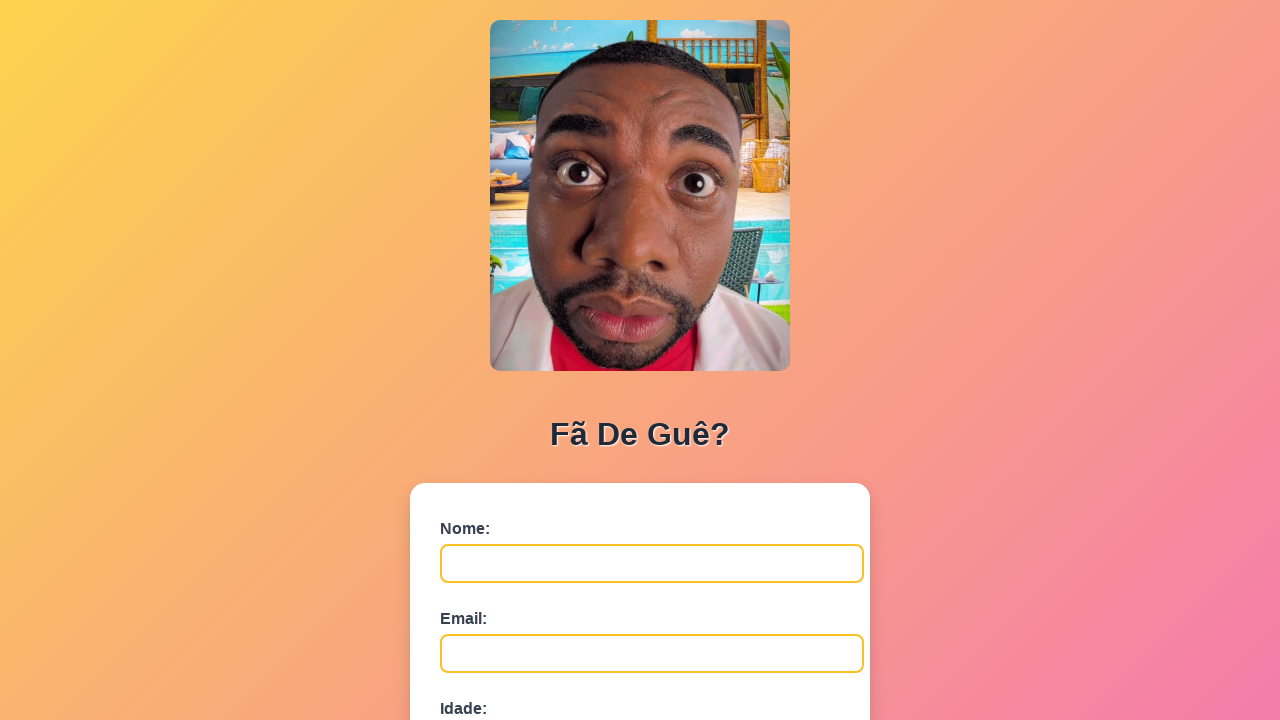

Form loaded with name field visible
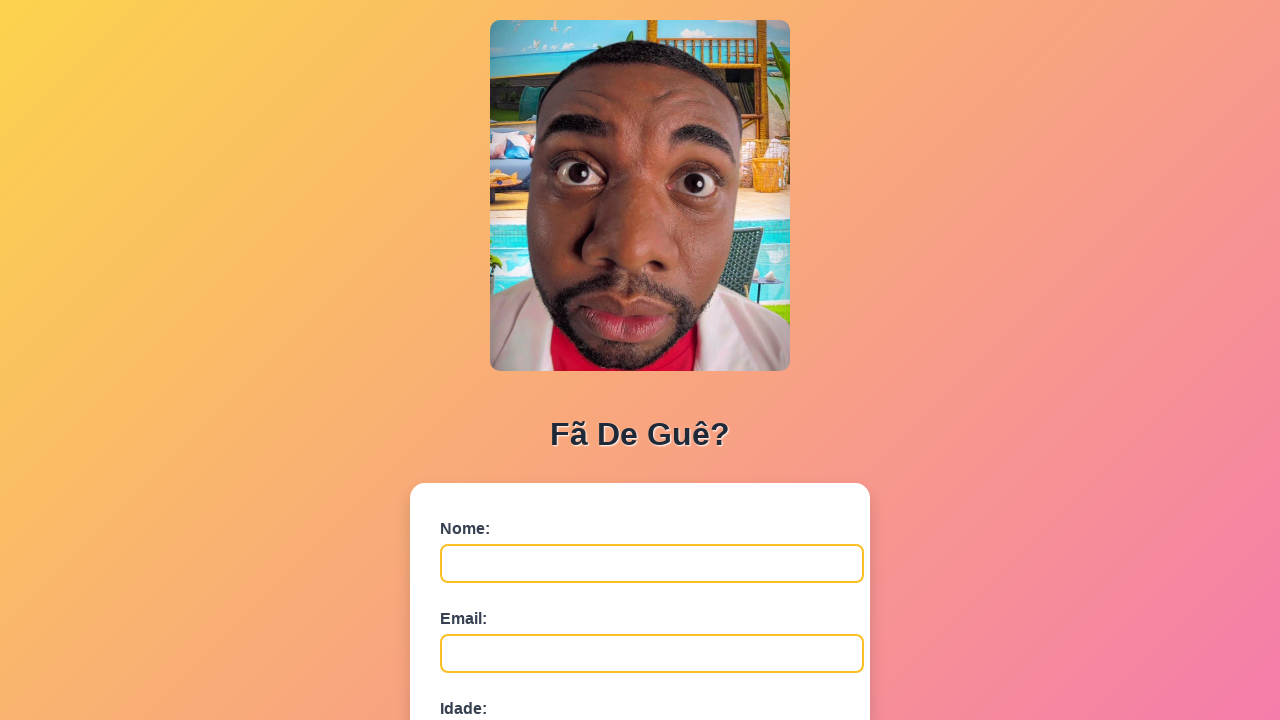

Filled name field with 'Carlos Silva' on #nome
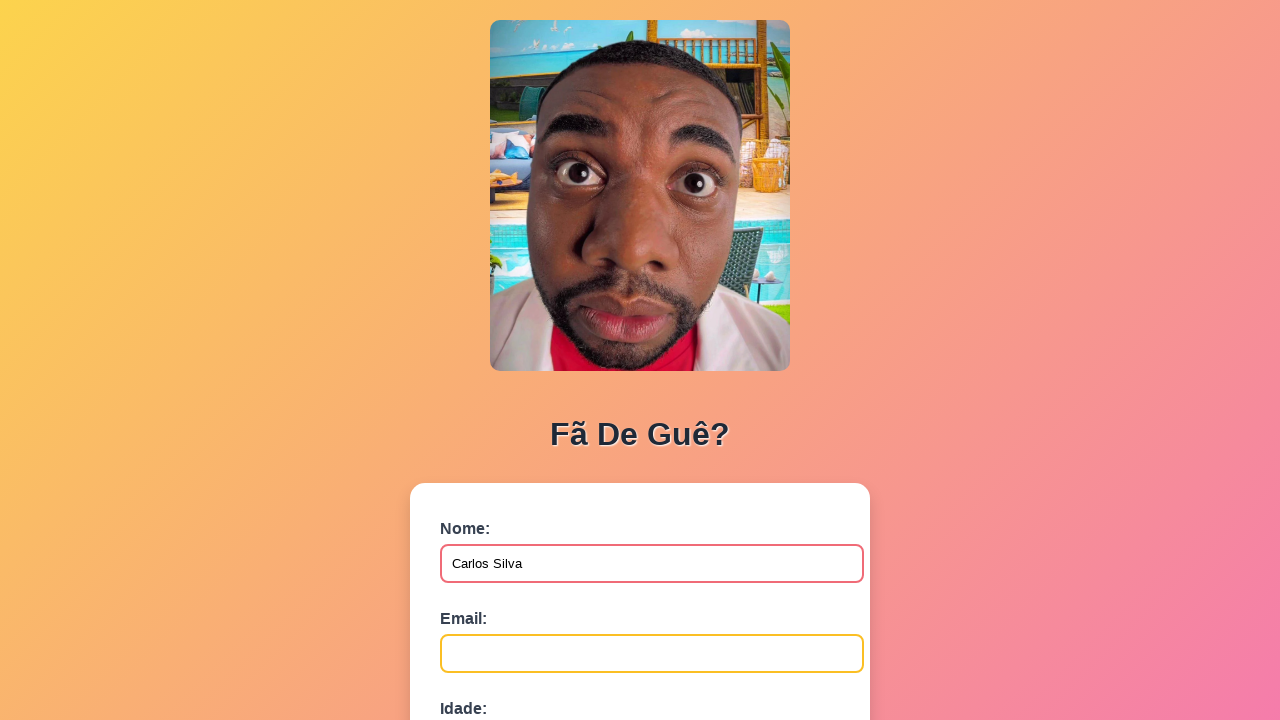

Filled email field with 'carlos.silva@example.com' on #email
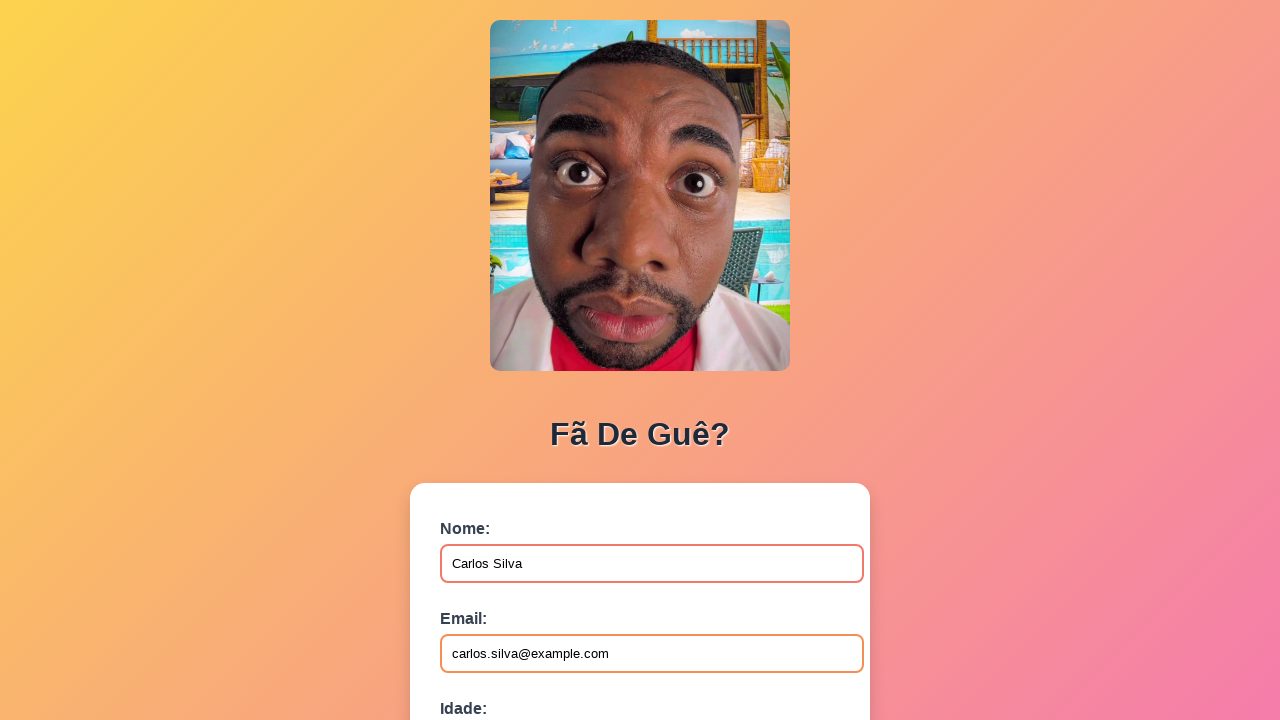

Filled age field with zero on #idade
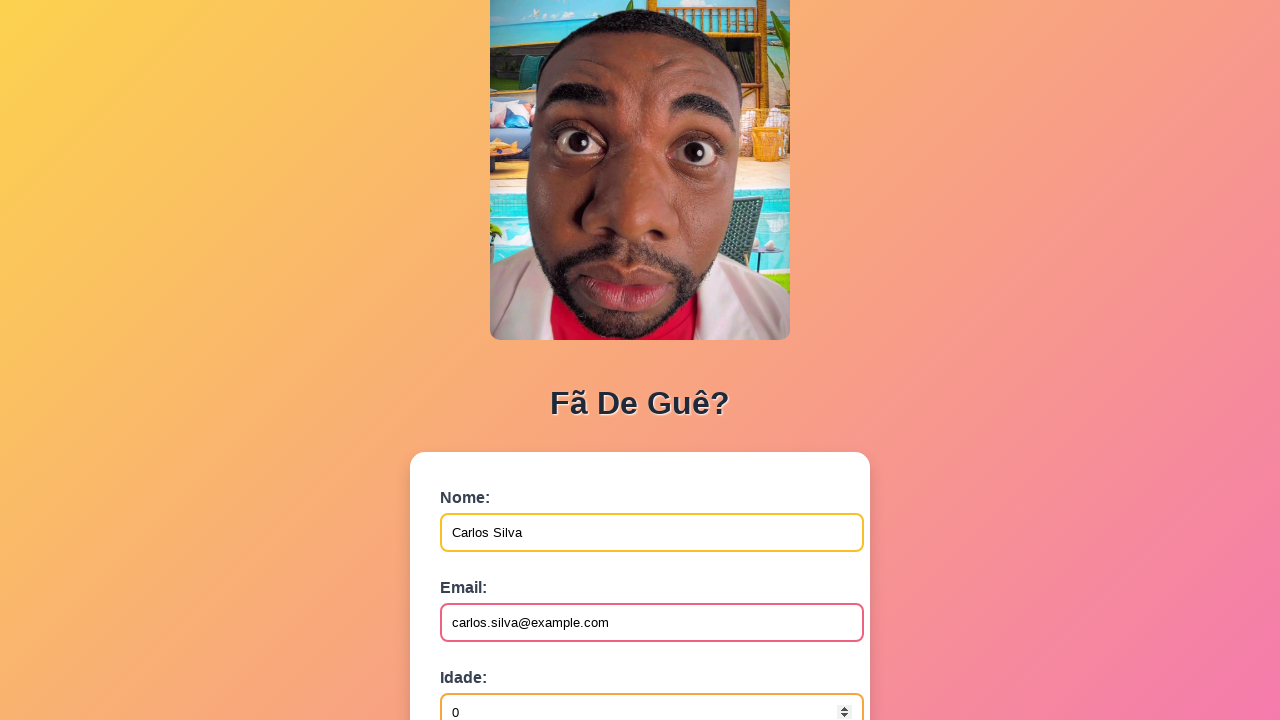

Clicked submit button to submit form with age=0 at (490, 569) on button[type='submit']
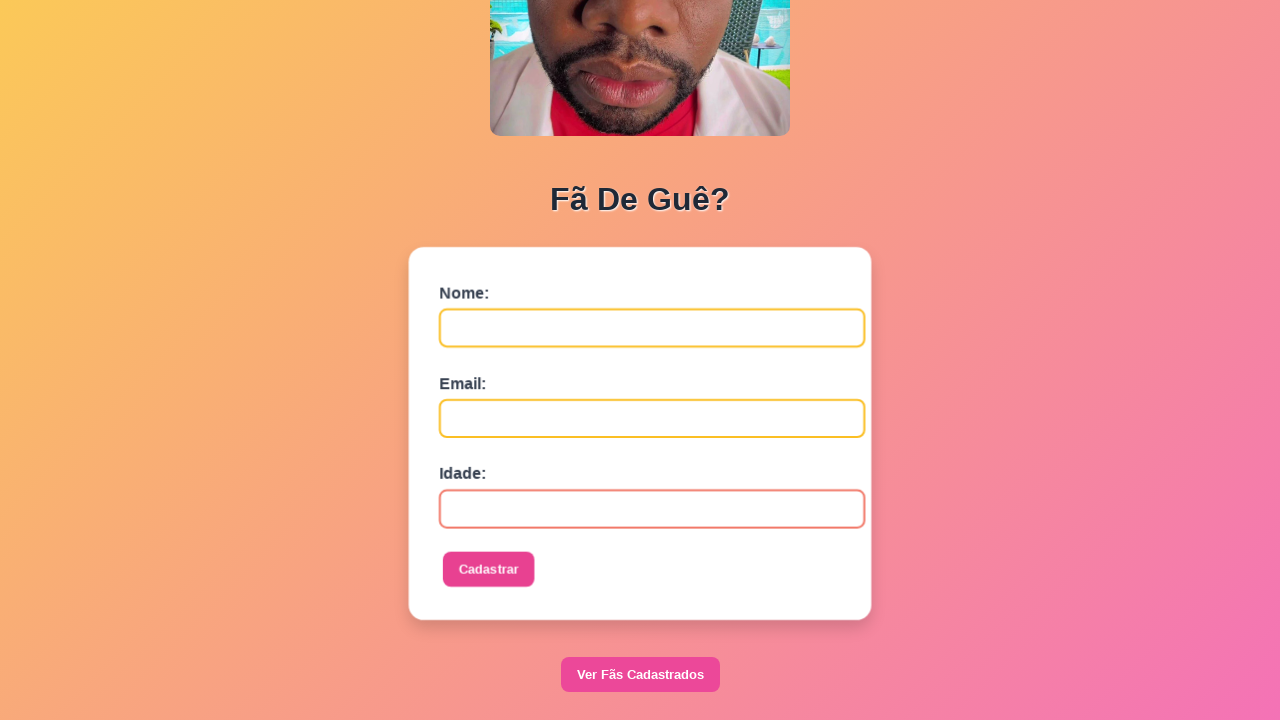

Set up dialog handler to accept alerts
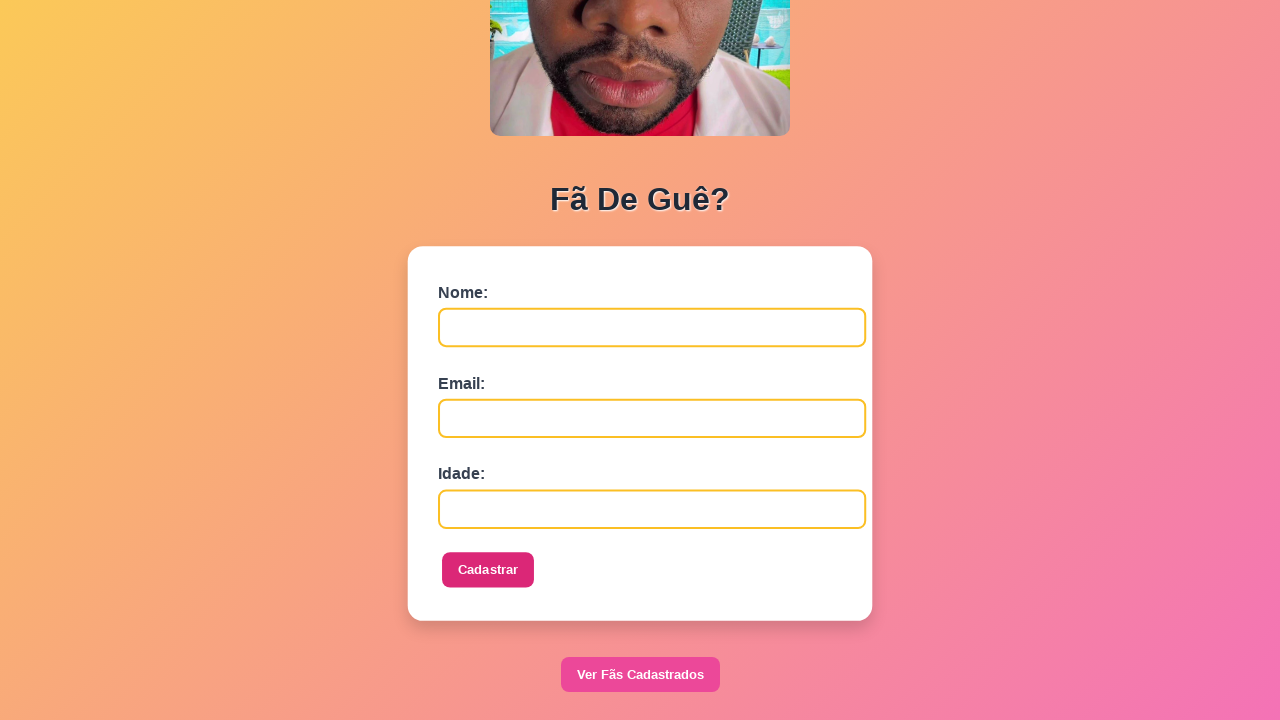

Waited 1 second for form processing
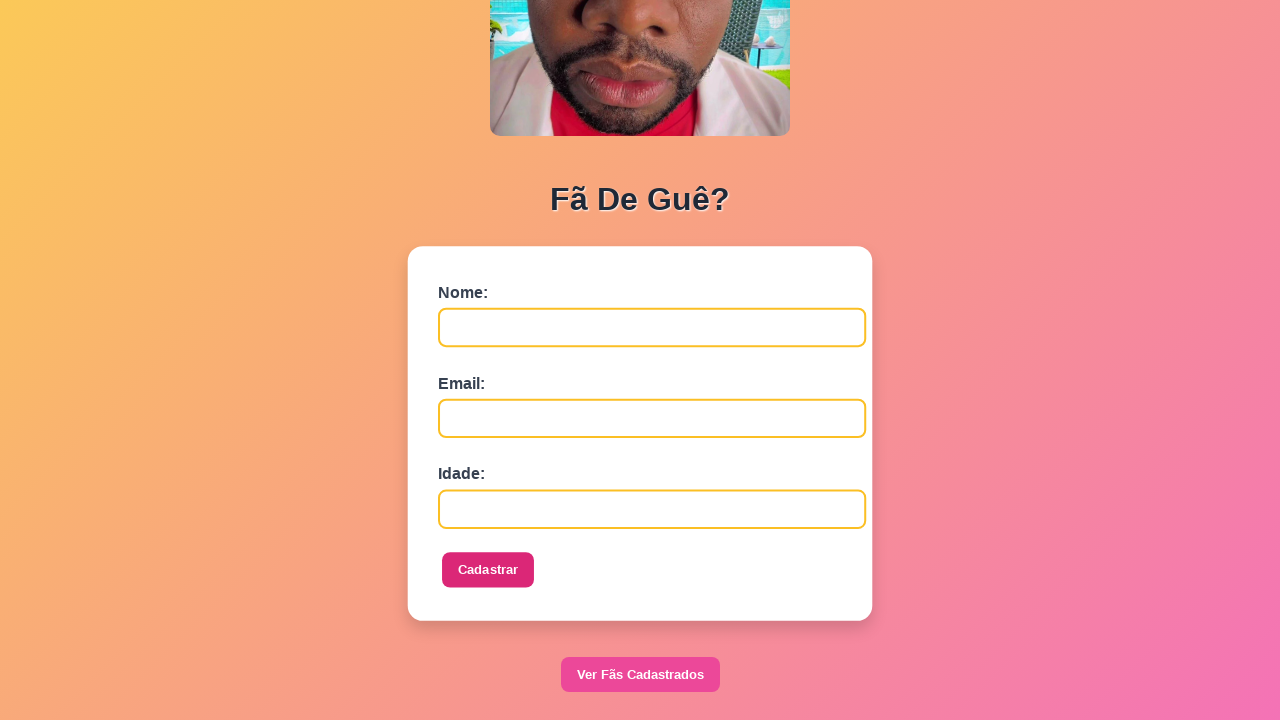

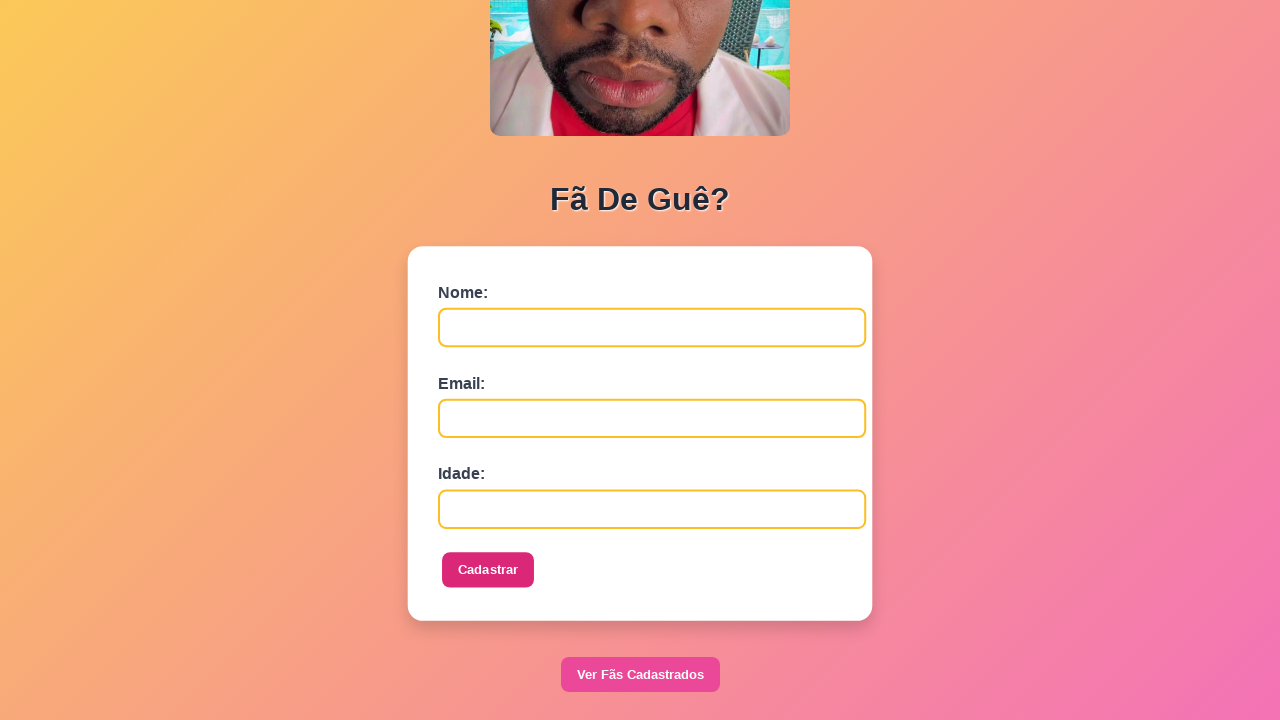